Tests handling a JavaScript confirmation alert by clicking a button to trigger the confirm dialog, waiting for it to appear, and accepting it

Starting URL: https://the-internet.herokuapp.com/javascript_alerts

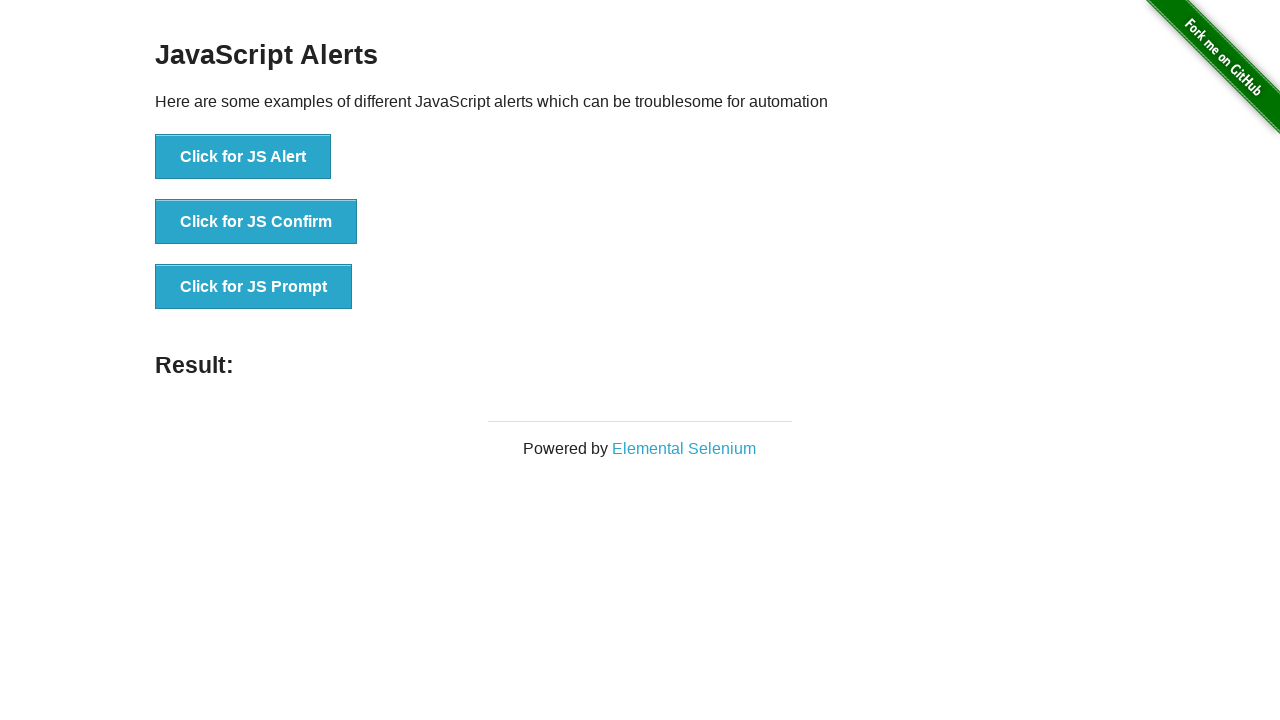

Set up dialog handler to accept confirmation alerts
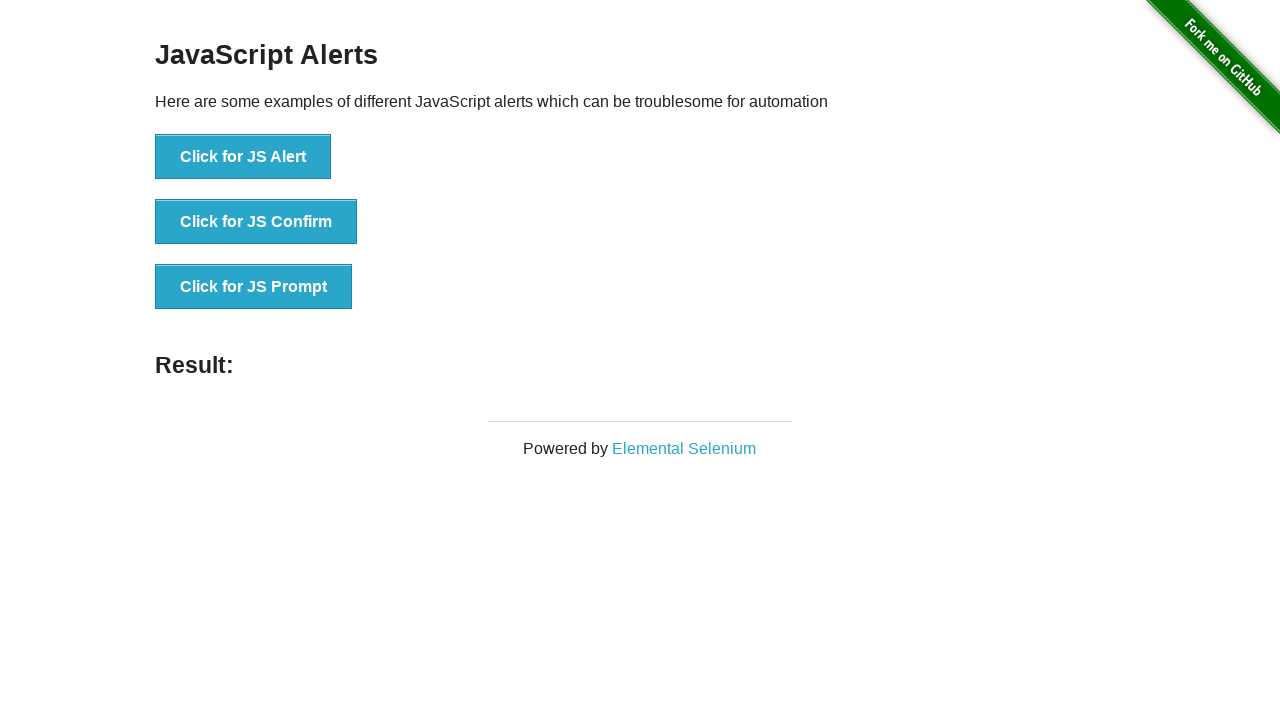

Clicked button to trigger JavaScript confirmation alert at (256, 222) on xpath=//button[text()='Click for JS Confirm']
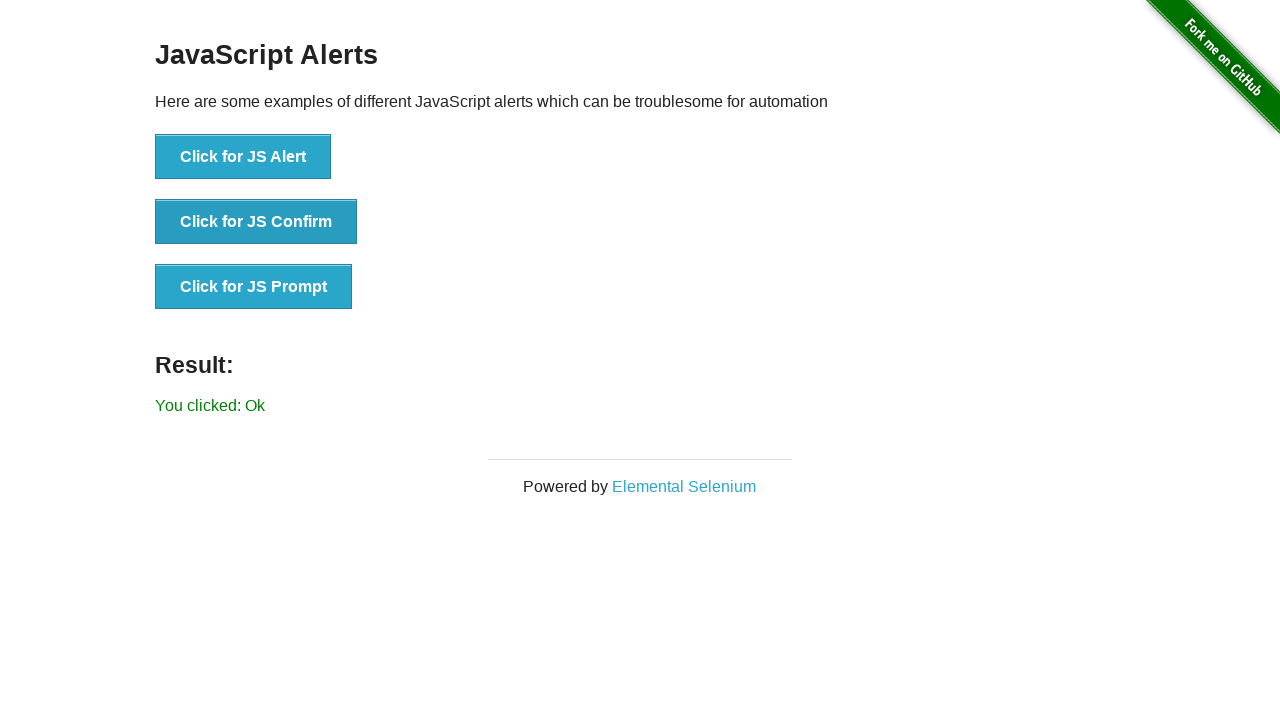

Confirmation alert was accepted and result element loaded
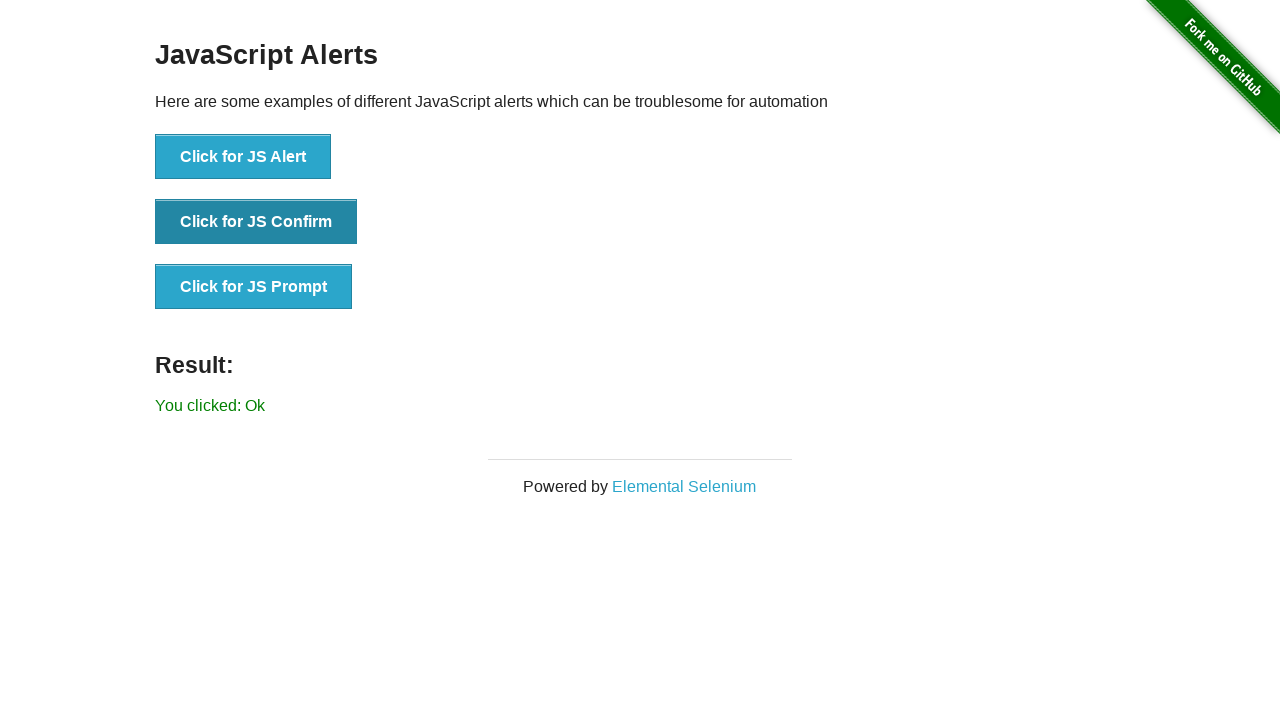

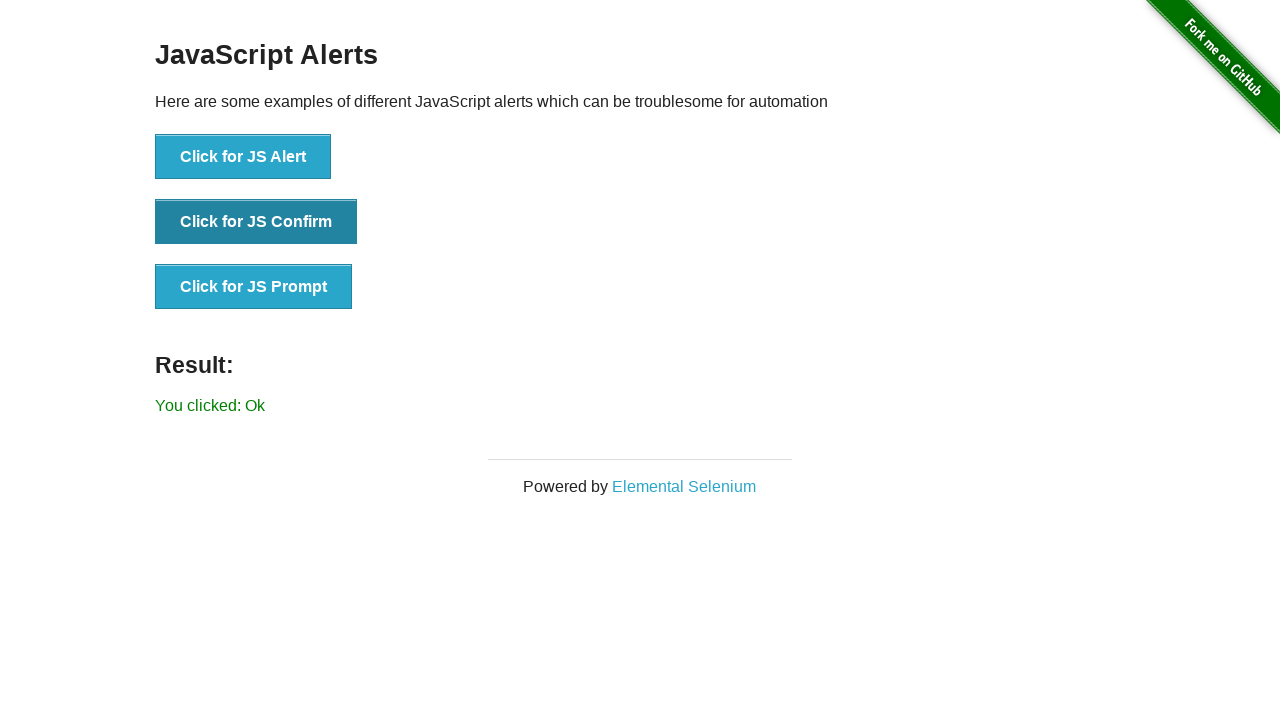